Tests the demo store by verifying the cart element exists and filling the product search field with a search term "hoodie"

Starting URL: http://demostore.supersqa.com

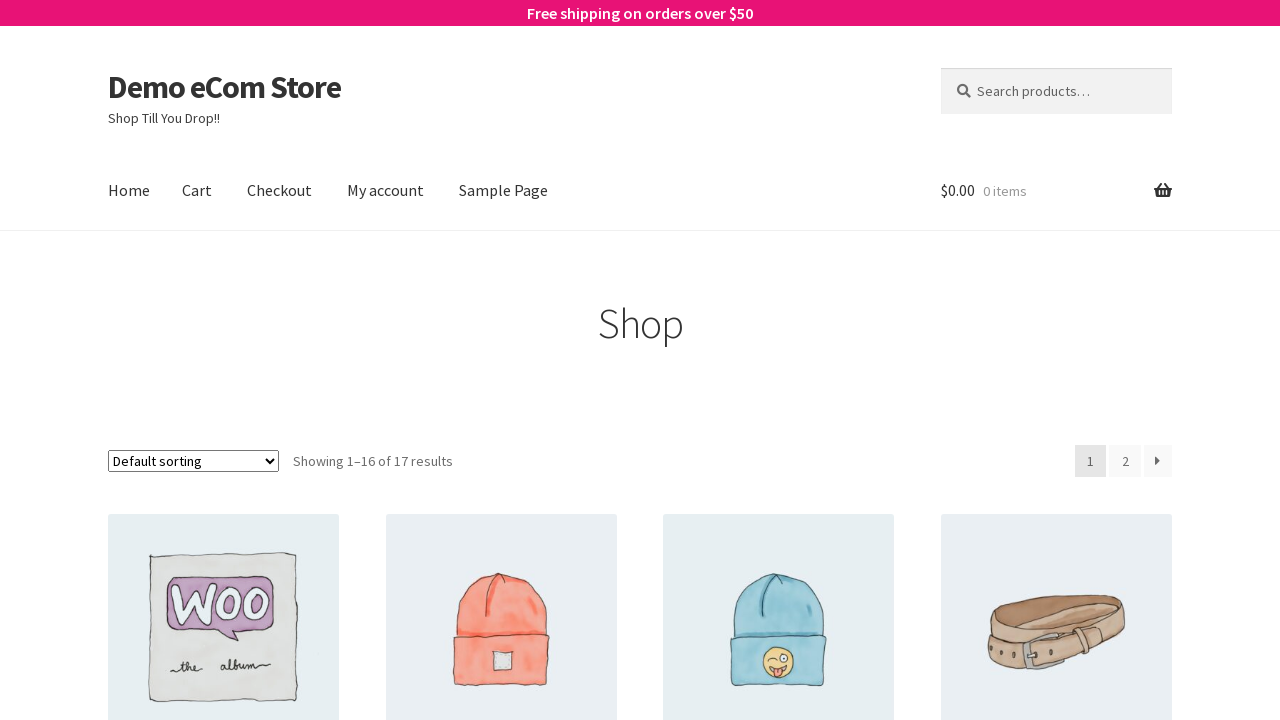

Located cart element on the page
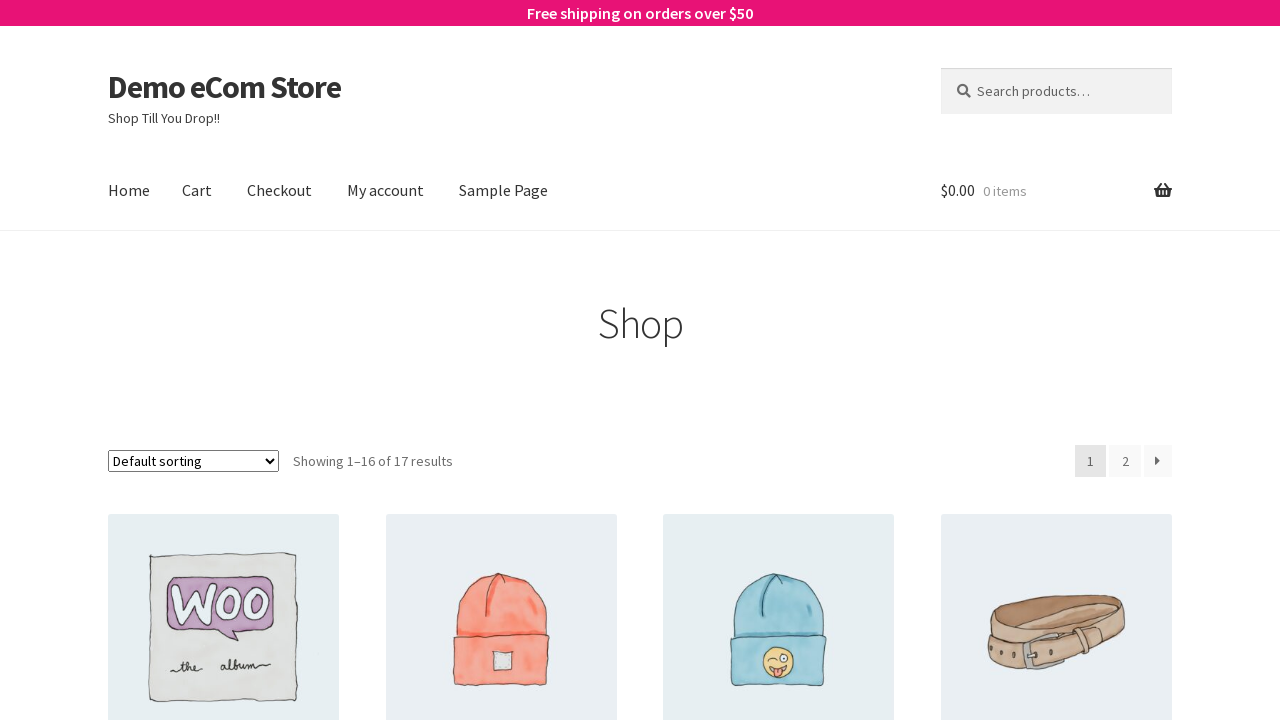

Cart element became visible and ready
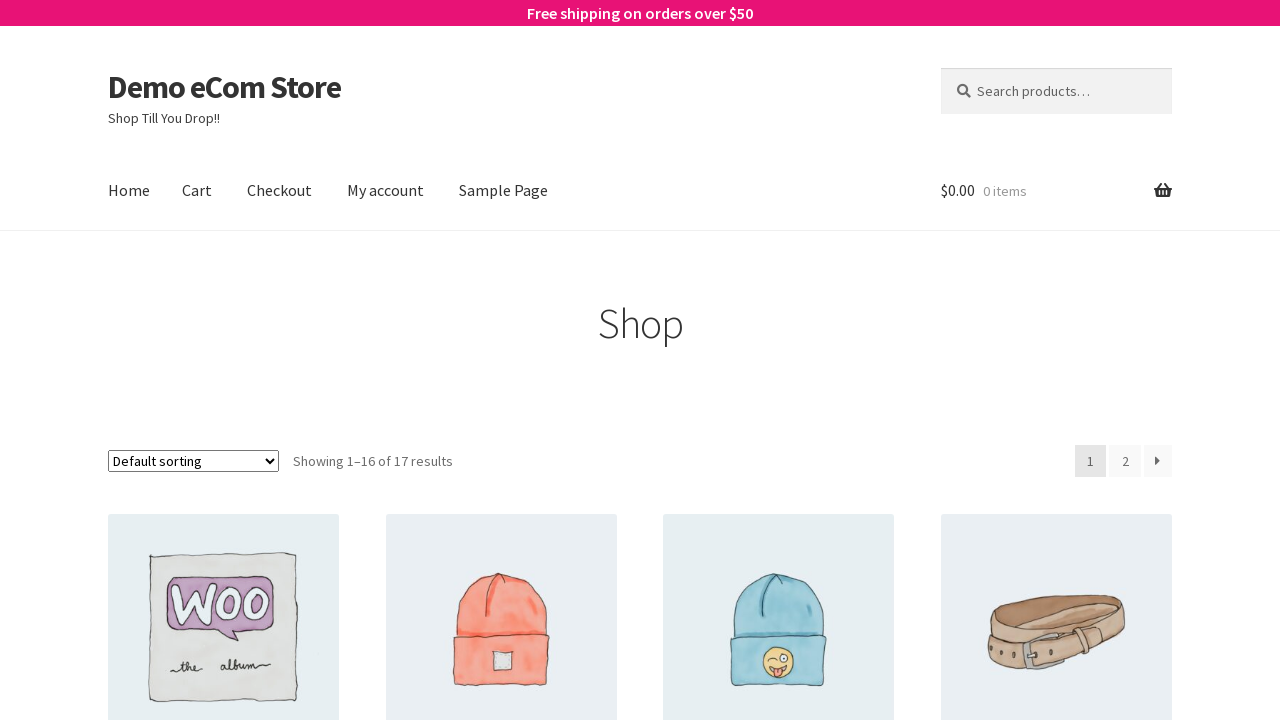

Retrieved cart text content for verification
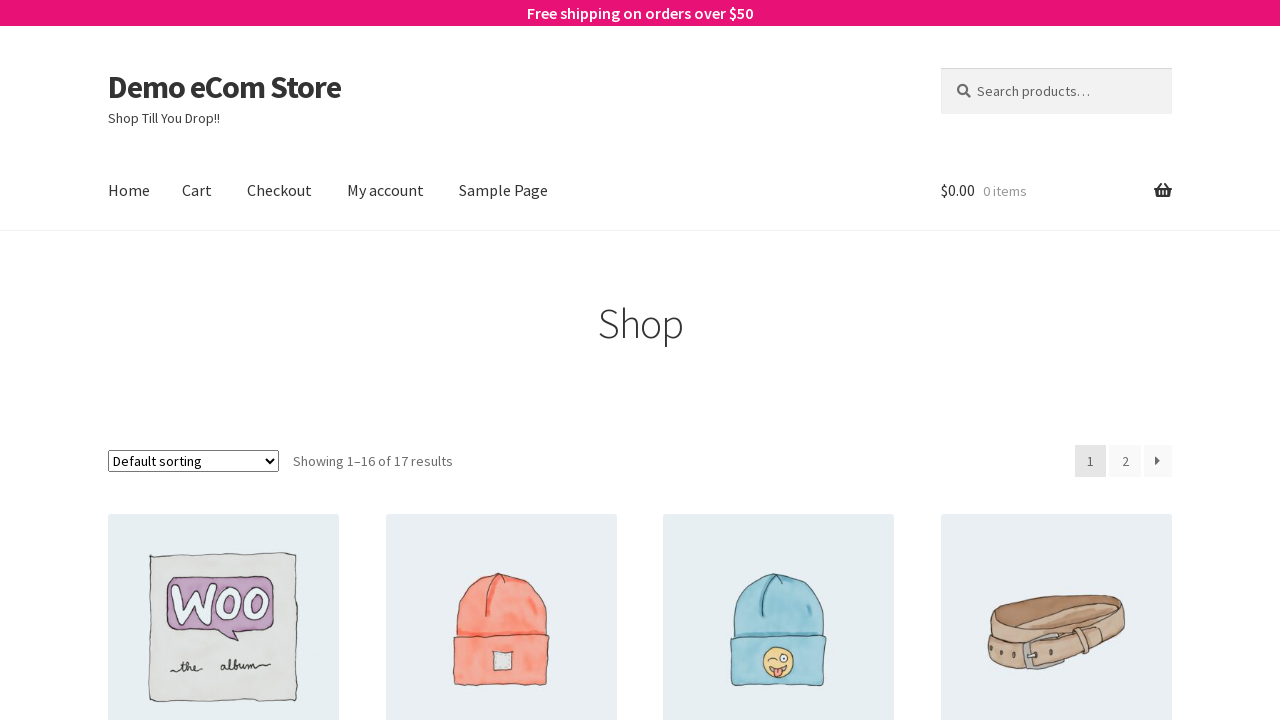

Filled product search field with 'hoodie' on #woocommerce-product-search-field-0
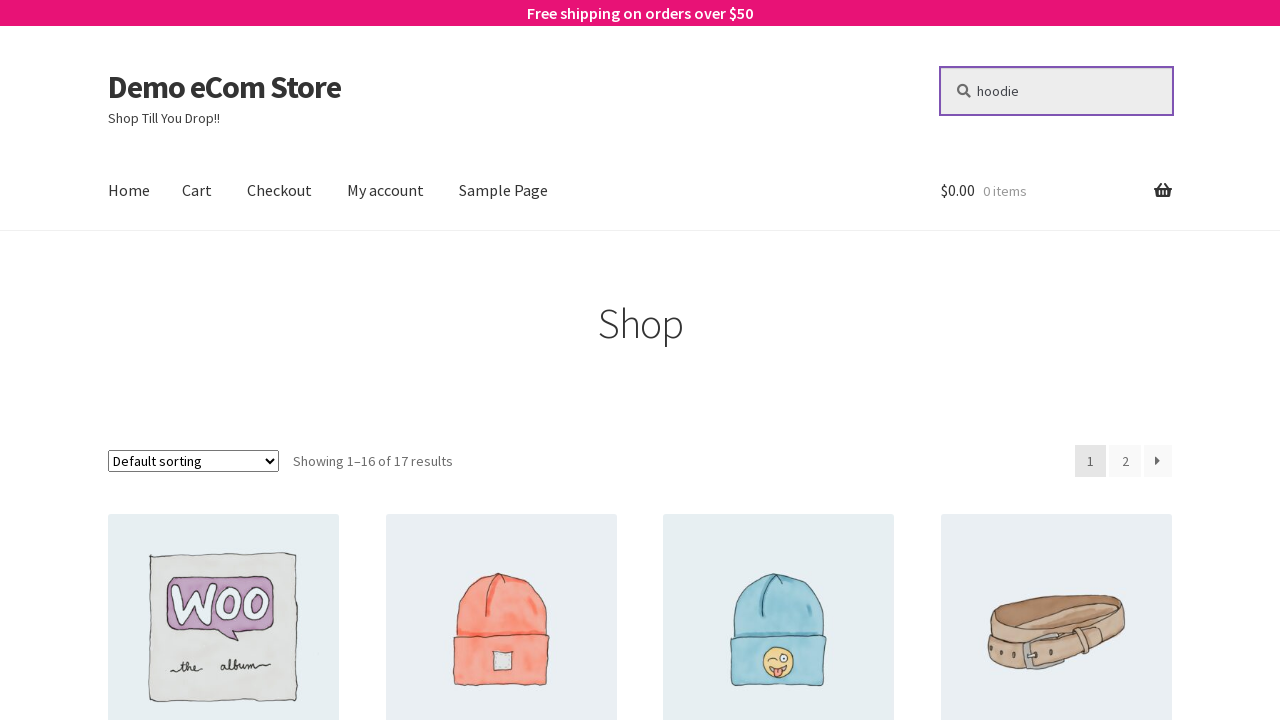

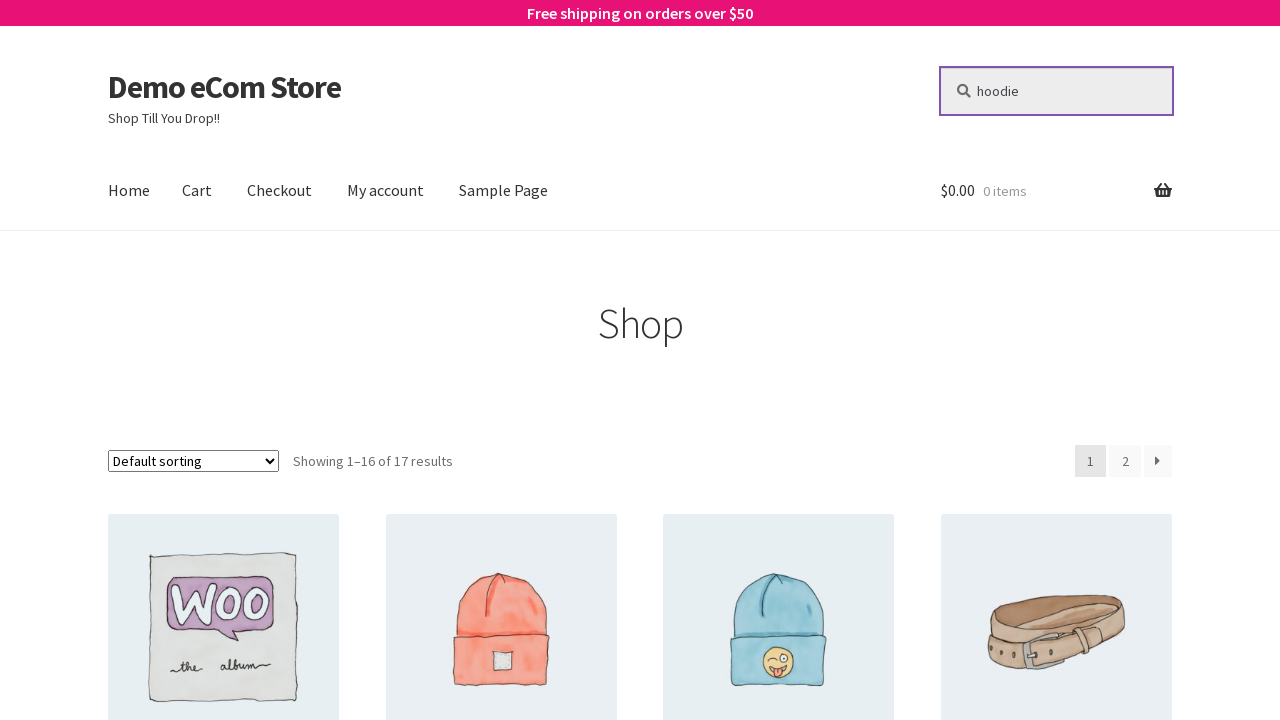